Tests window handling functionality by clicking a link that opens a new window/tab, switching to the new window to verify its content, and then switching back to the original window to verify the title.

Starting URL: https://the-internet.herokuapp.com/windows

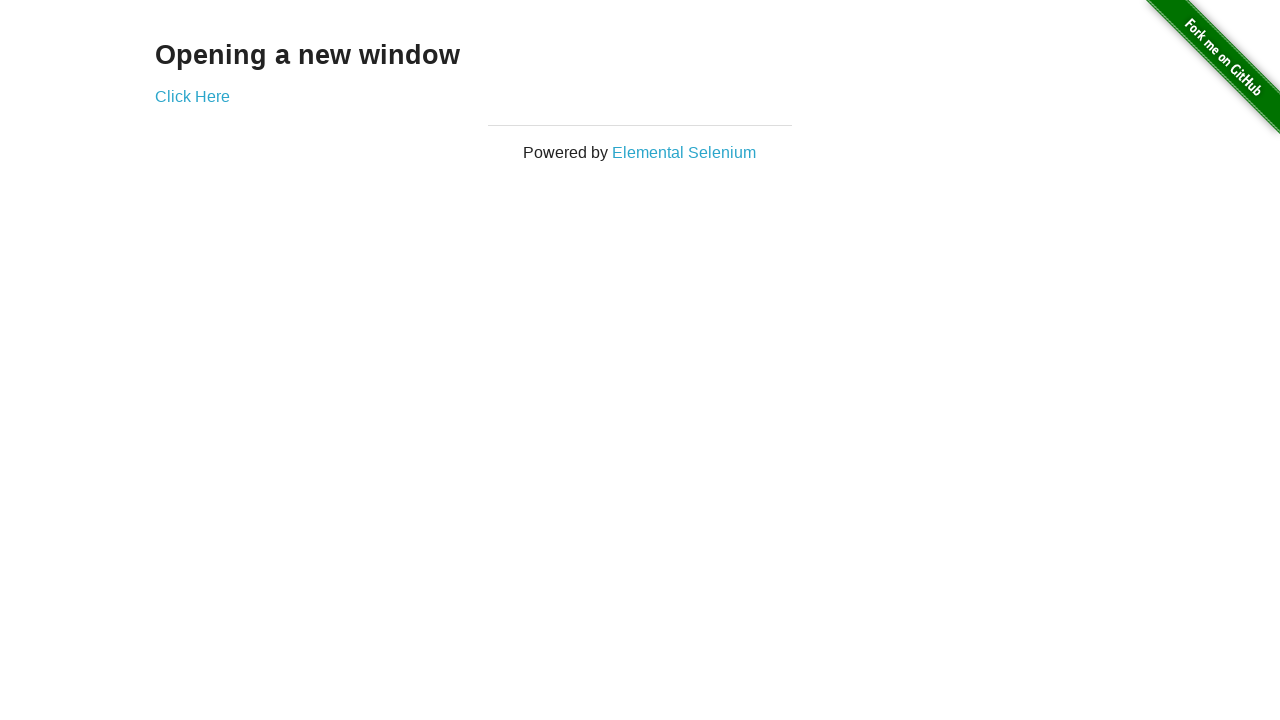

Waited for heading element to load on initial page
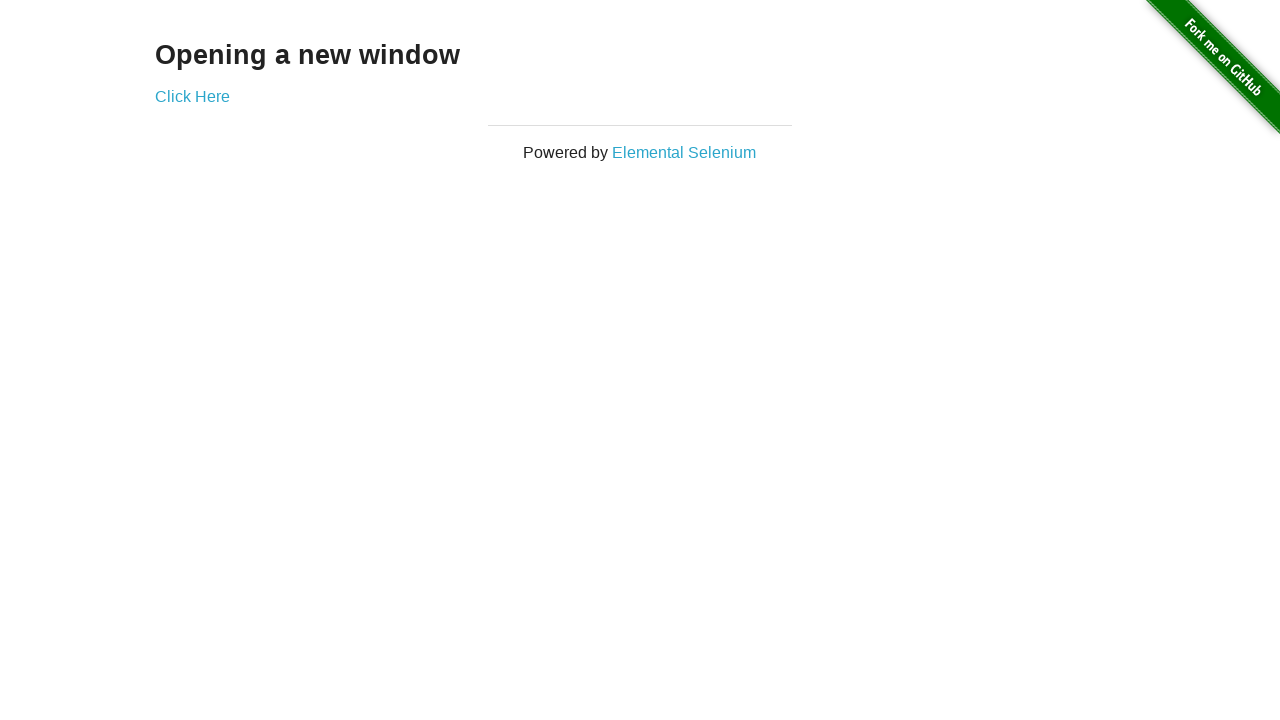

Verified heading text is visible on the page
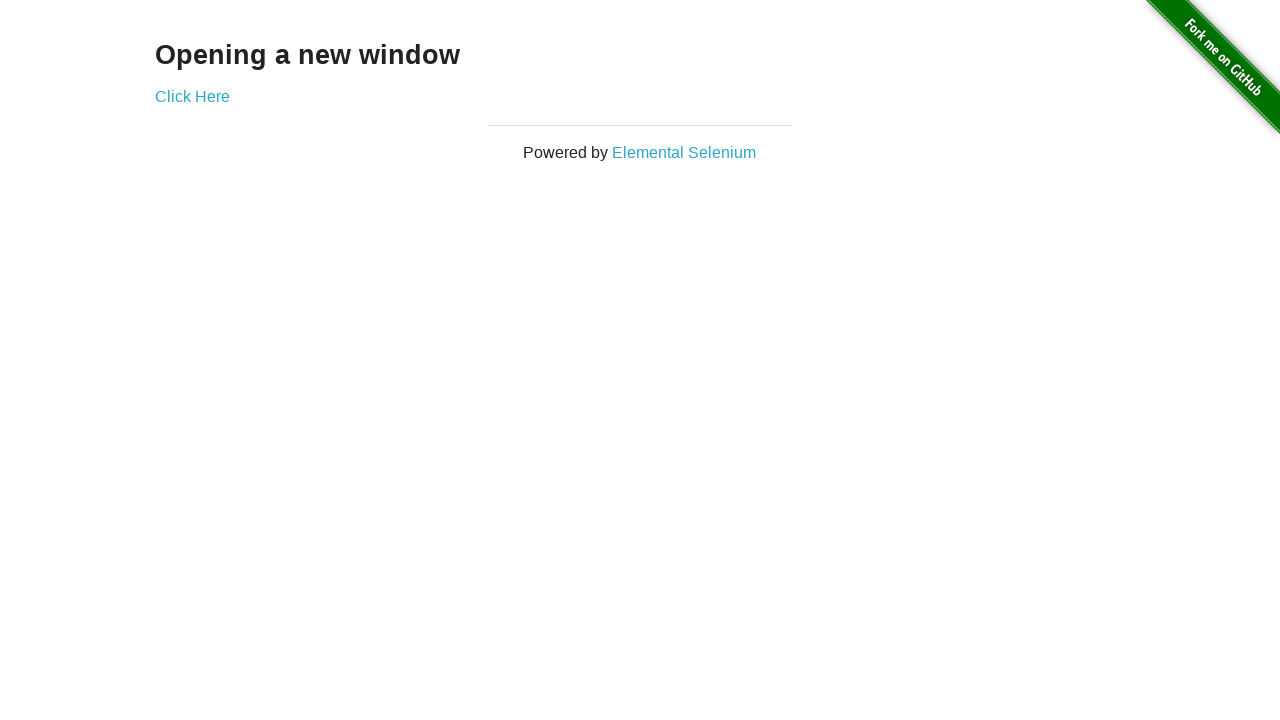

Verified page title contains 'The Internet'
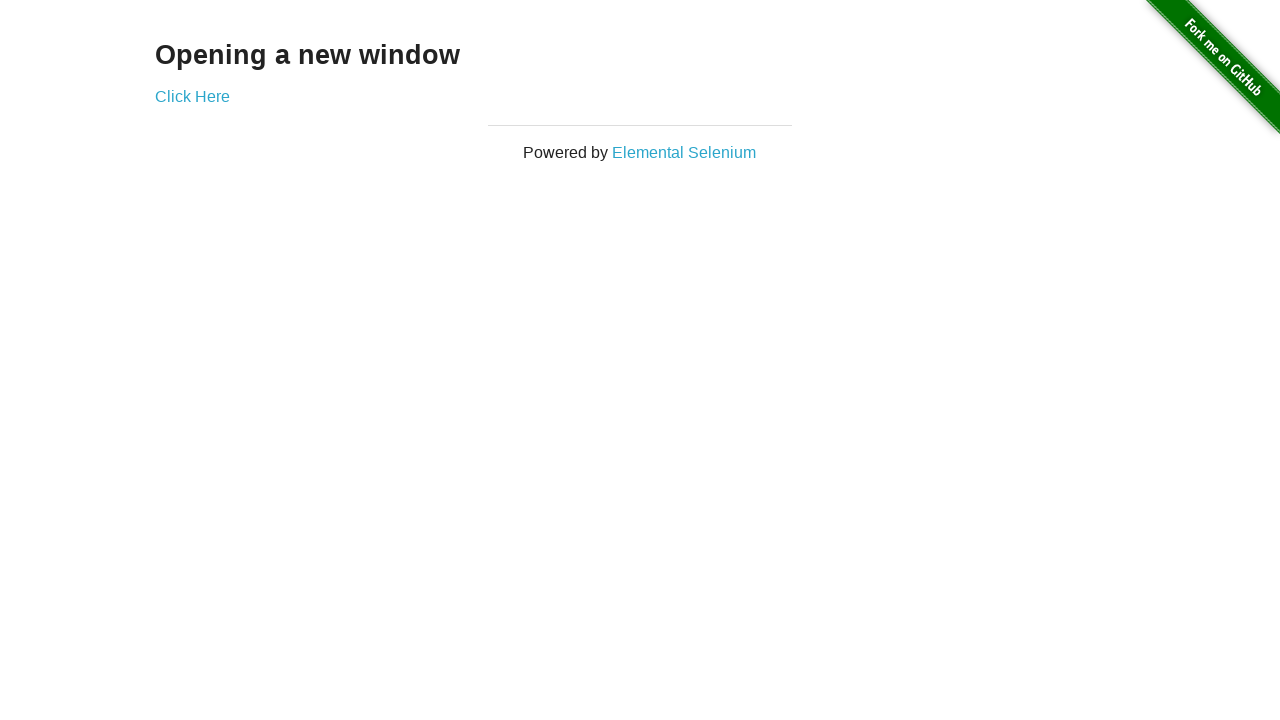

Clicked 'Click Here' link to open new window/tab at (192, 96) on xpath=//*[text()='Click Here']
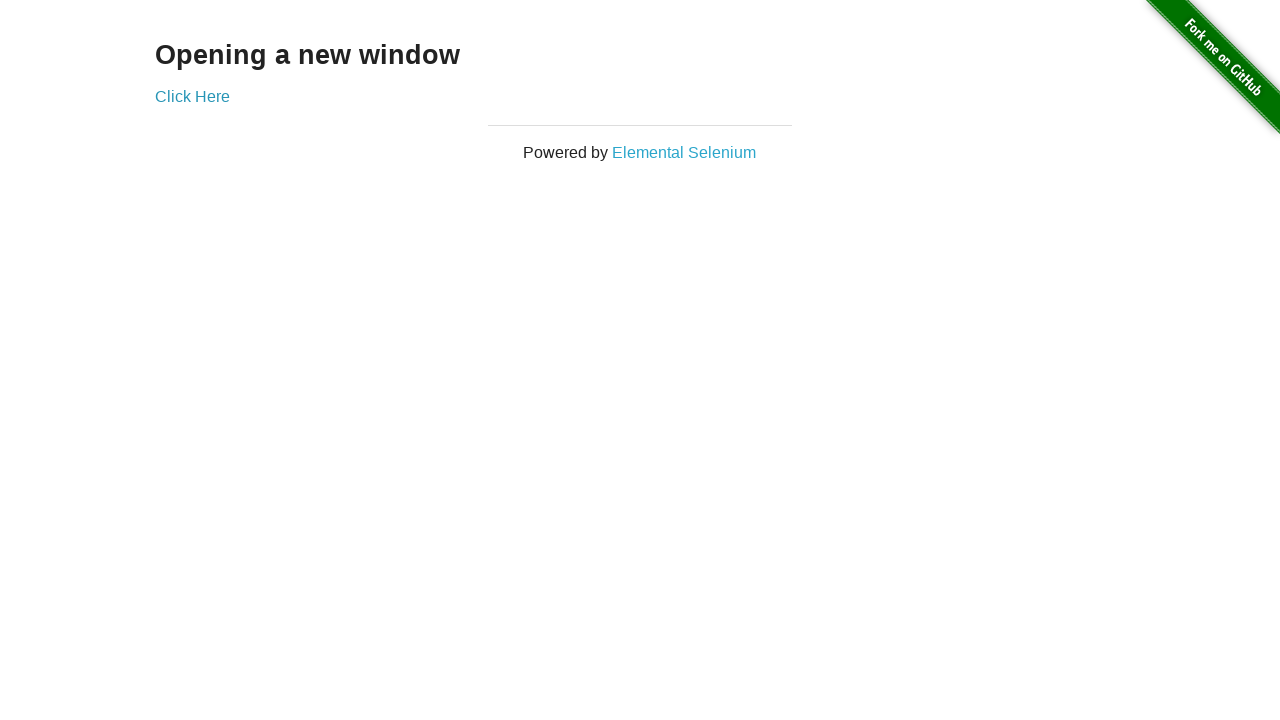

New window/tab loaded and ready
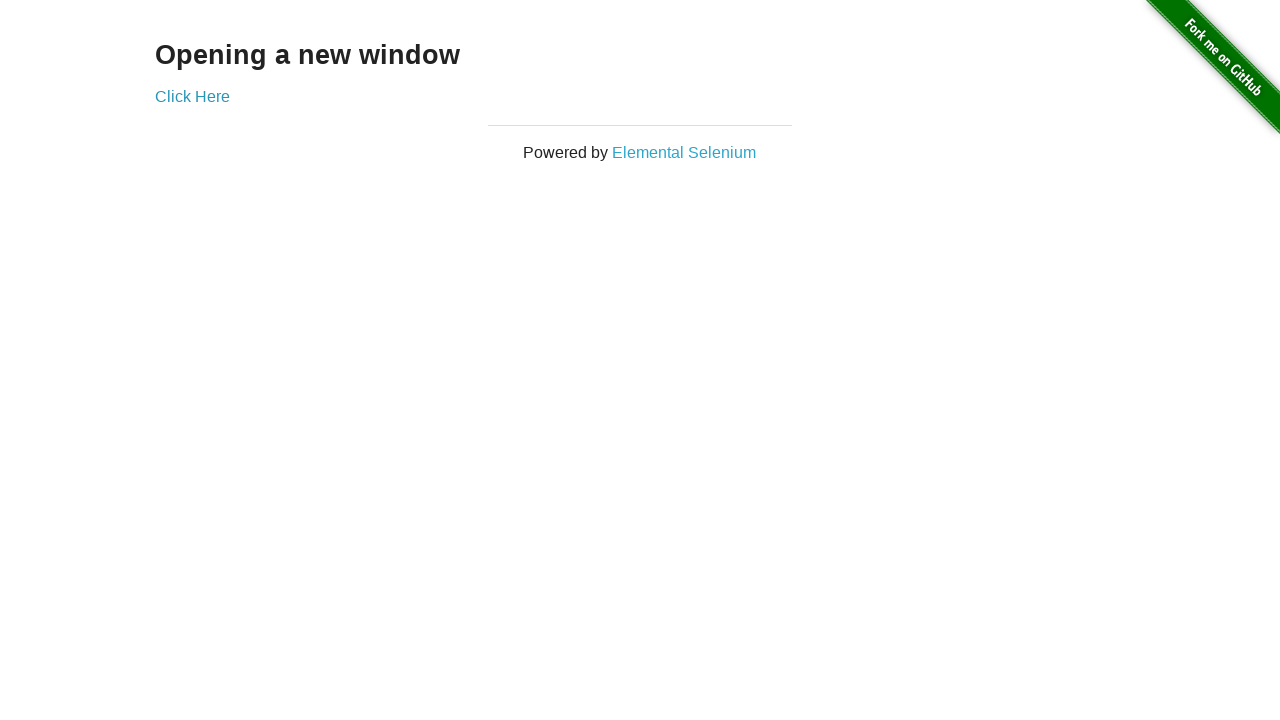

Verified new window title is 'New Window'
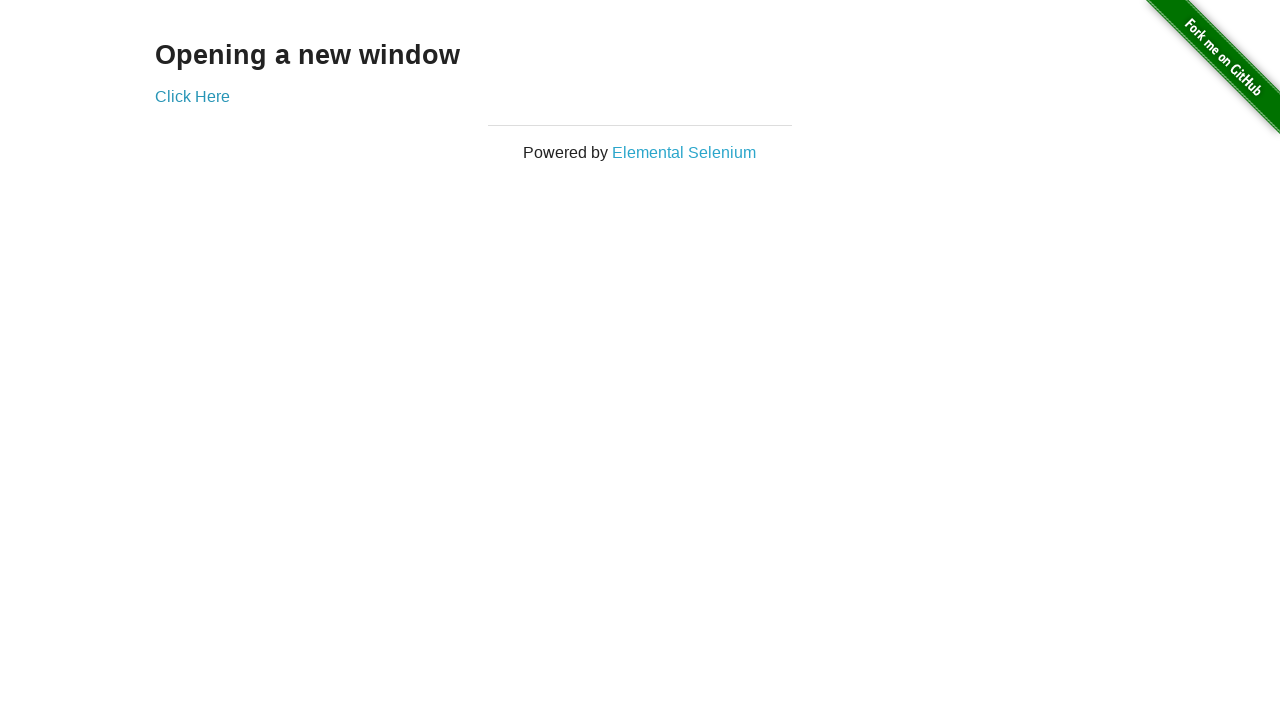

Verified heading text is visible on new window
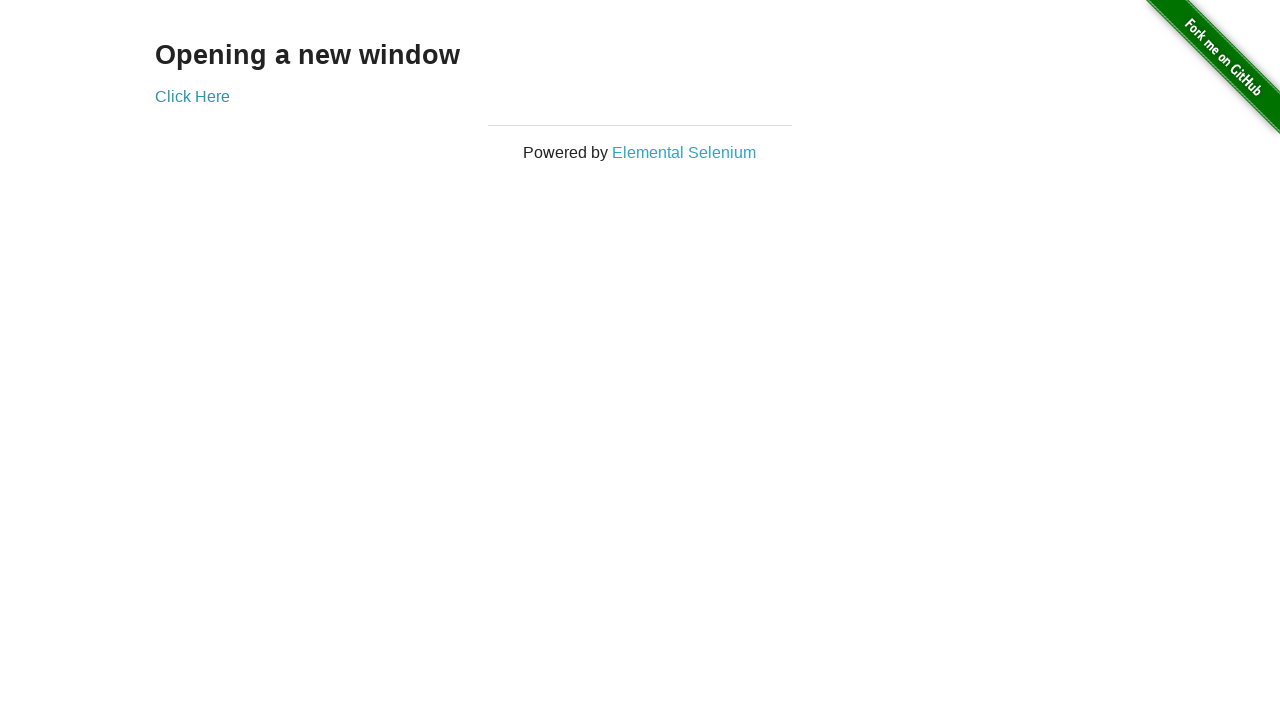

Switched back to original window and verified title contains 'The Internet'
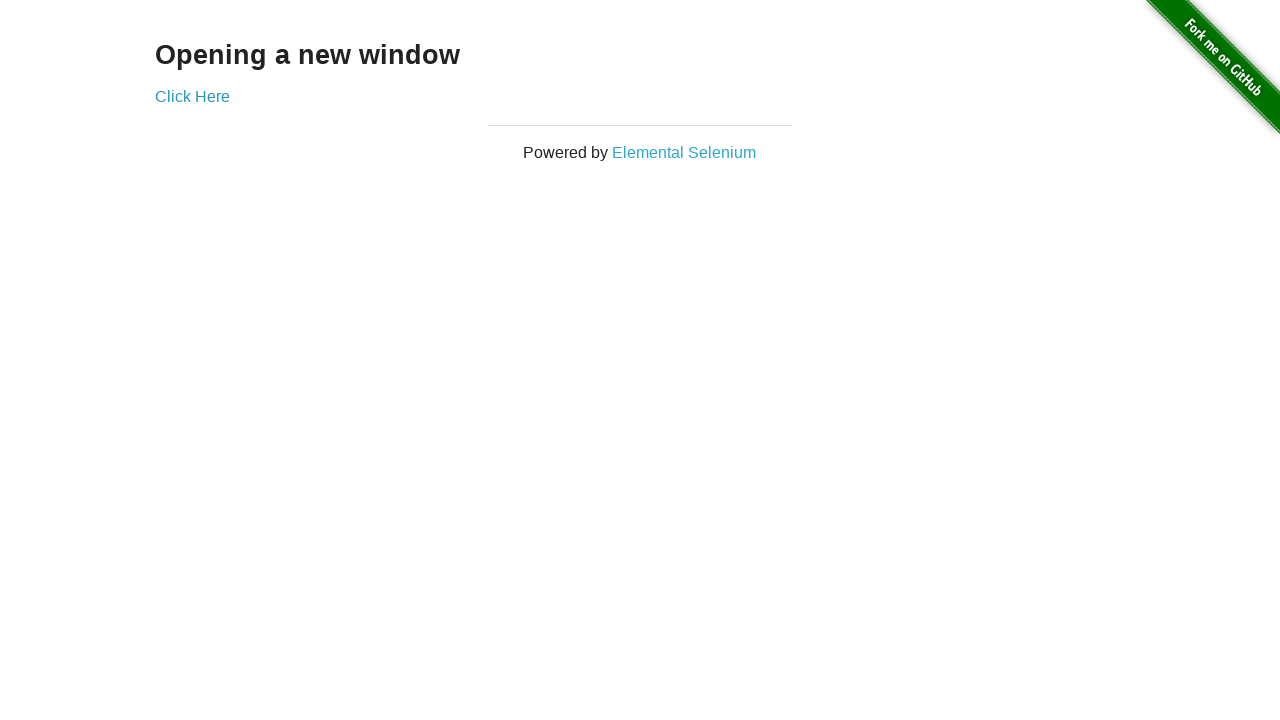

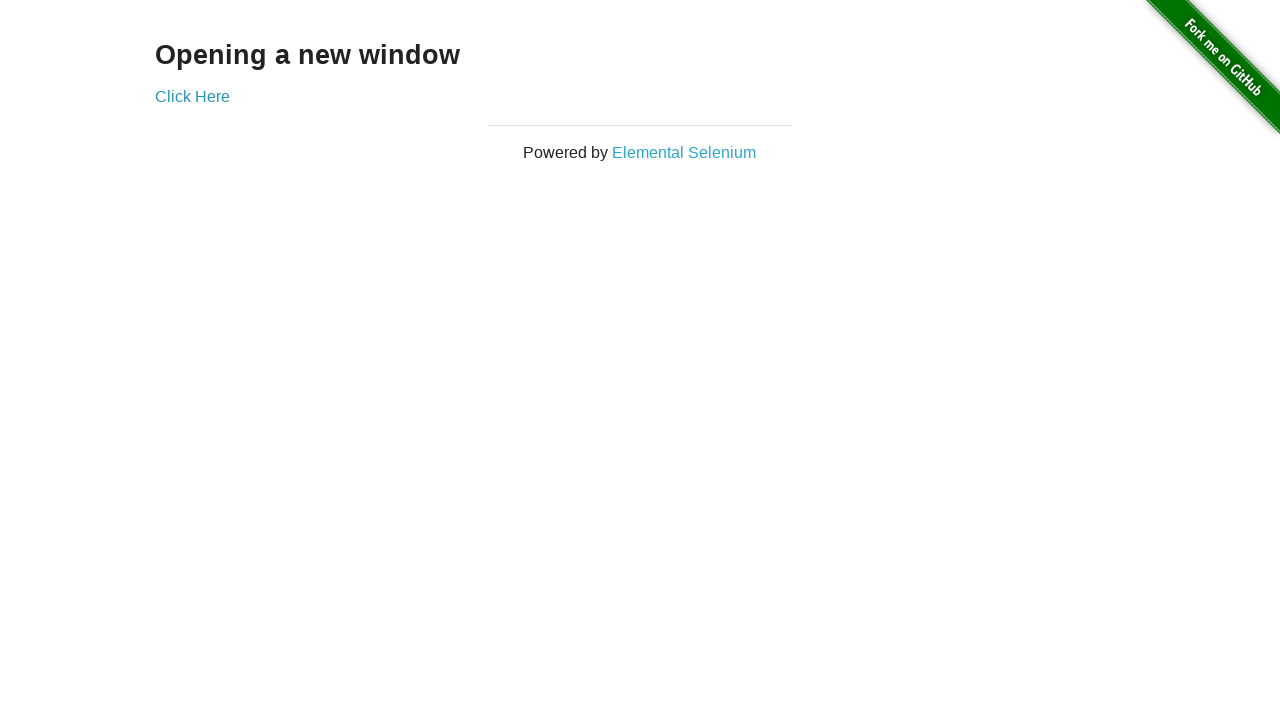